Tests clicking on a movie trailer button to open and close the trailer modal

Starting URL: https://www.cinesimperial.com/index.php

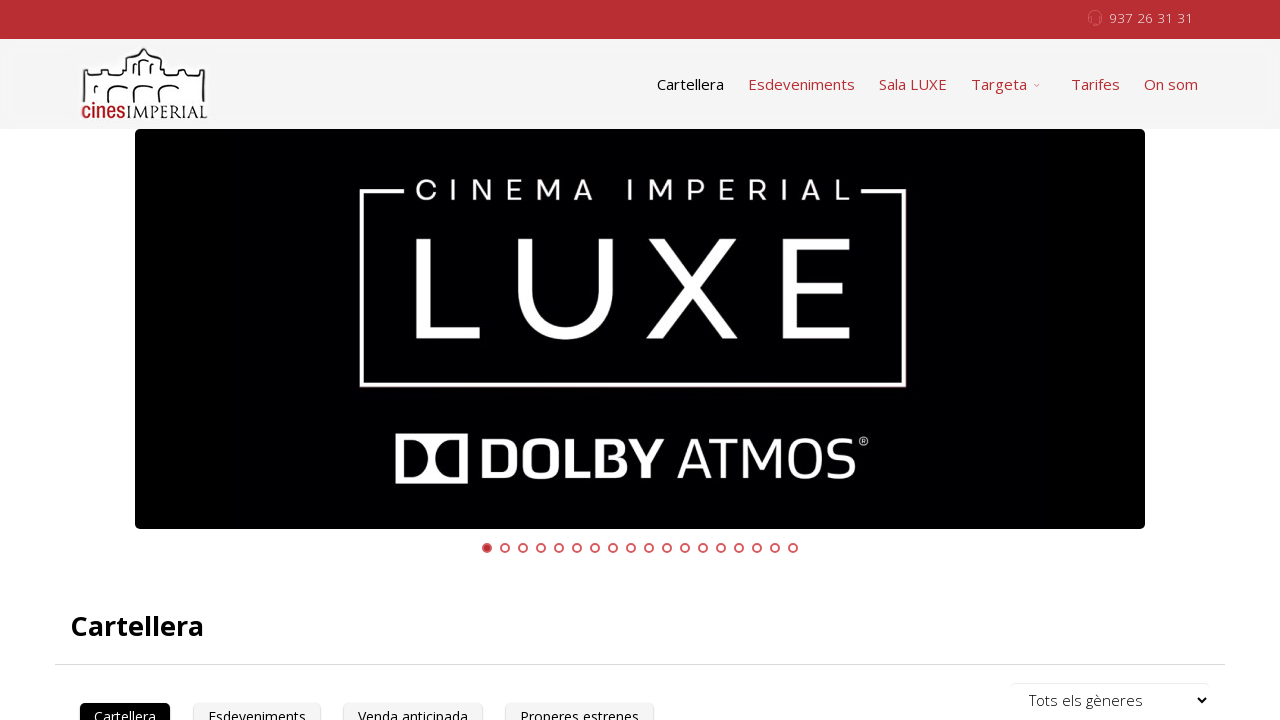

Clicked on 'Ver Trailer' button to open trailer modal at (117, 361) on .peli-boto-trailer
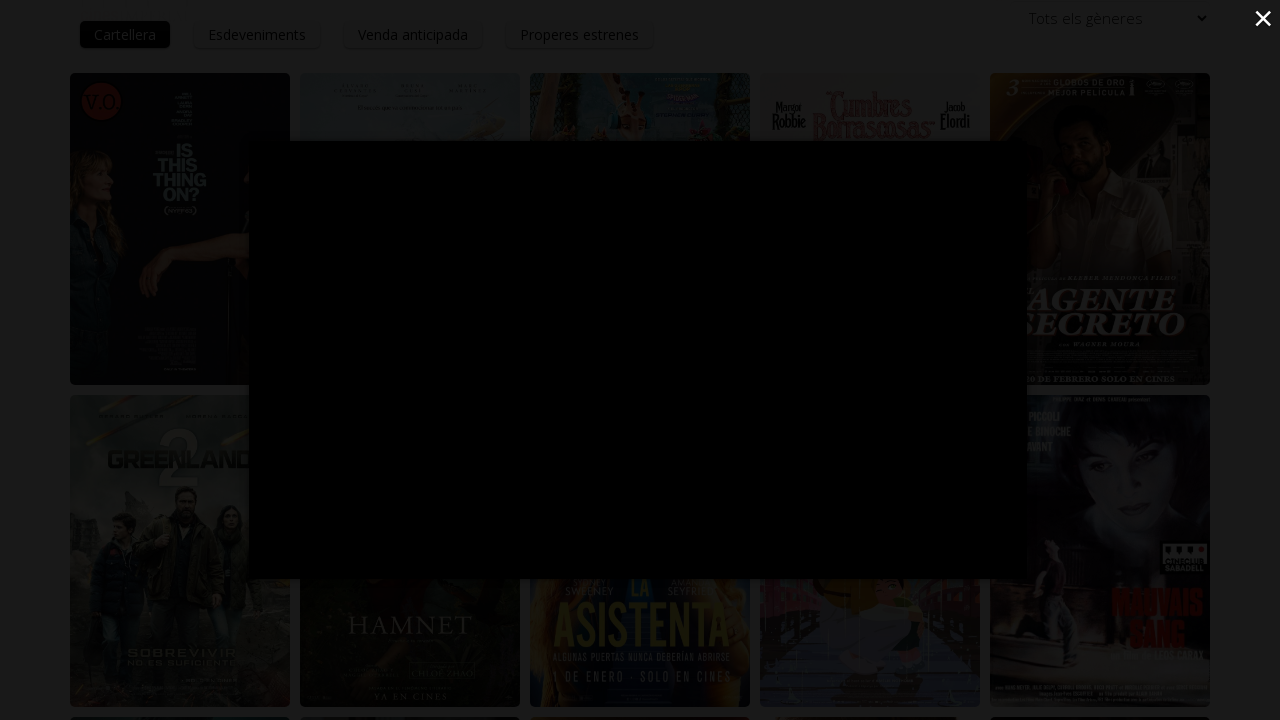

Trailer modal appeared and loaded
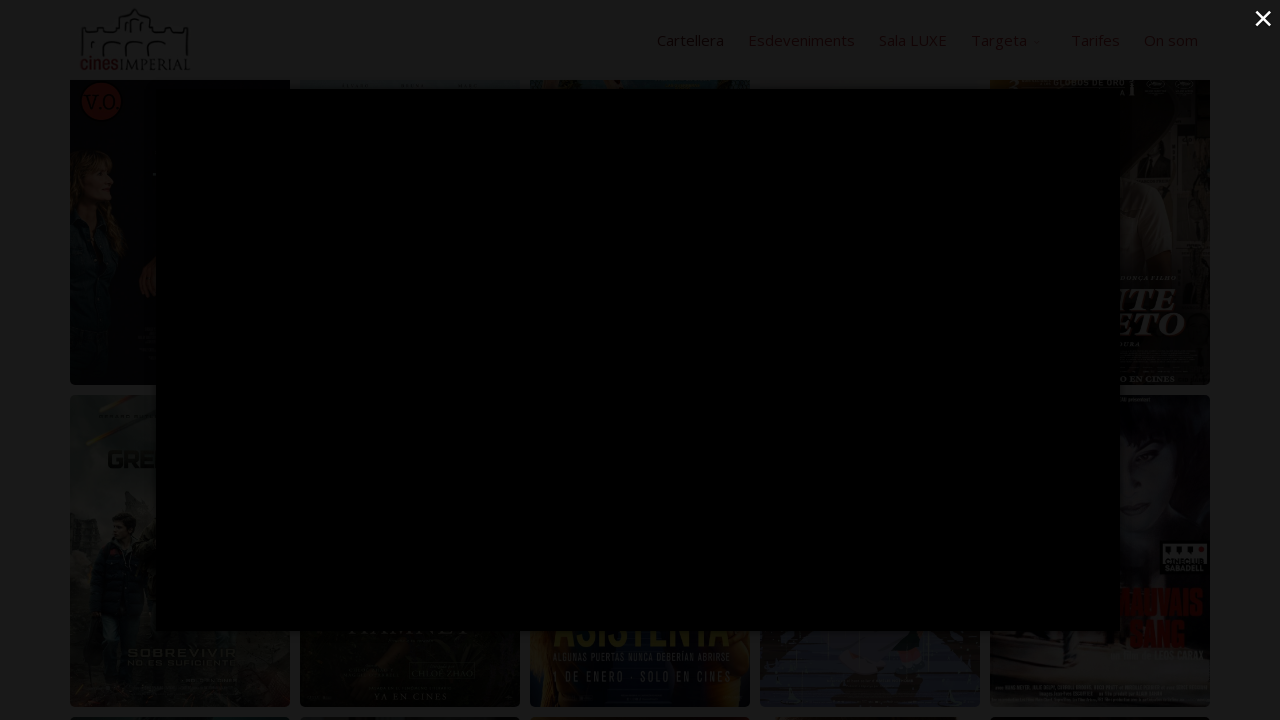

Clicked close button to close trailer modal at (1262, 18) on .lity-close
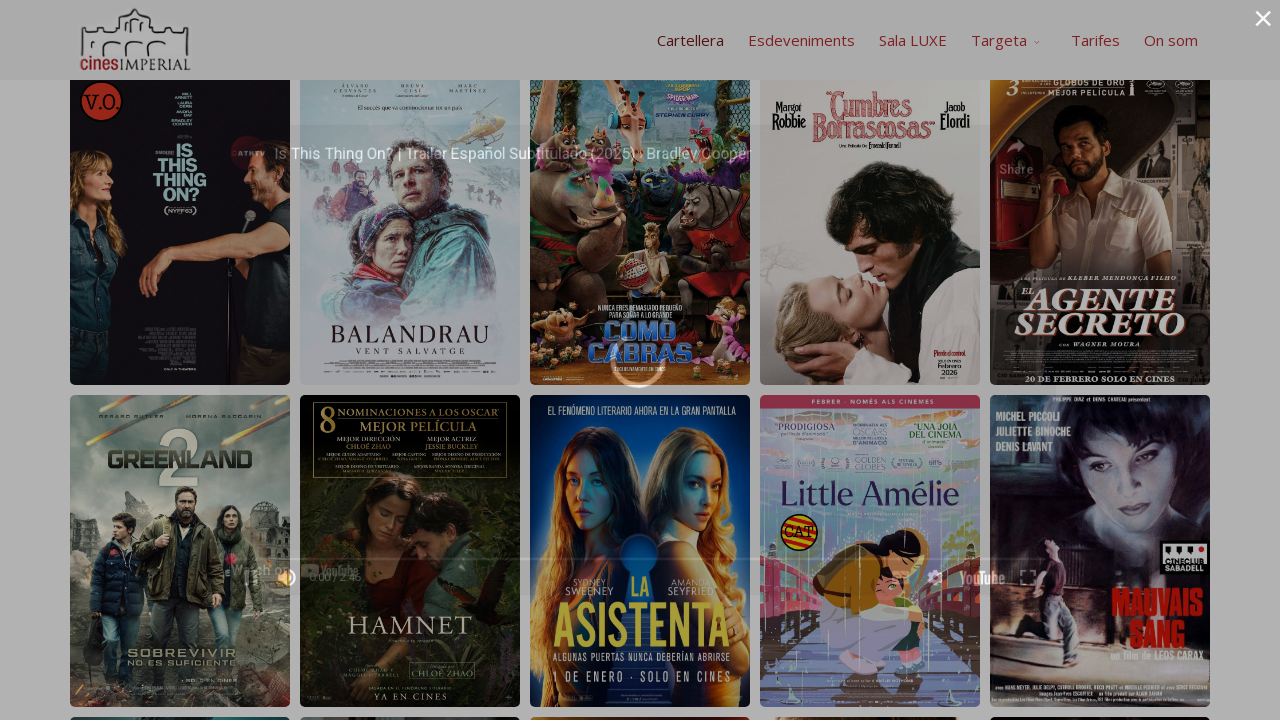

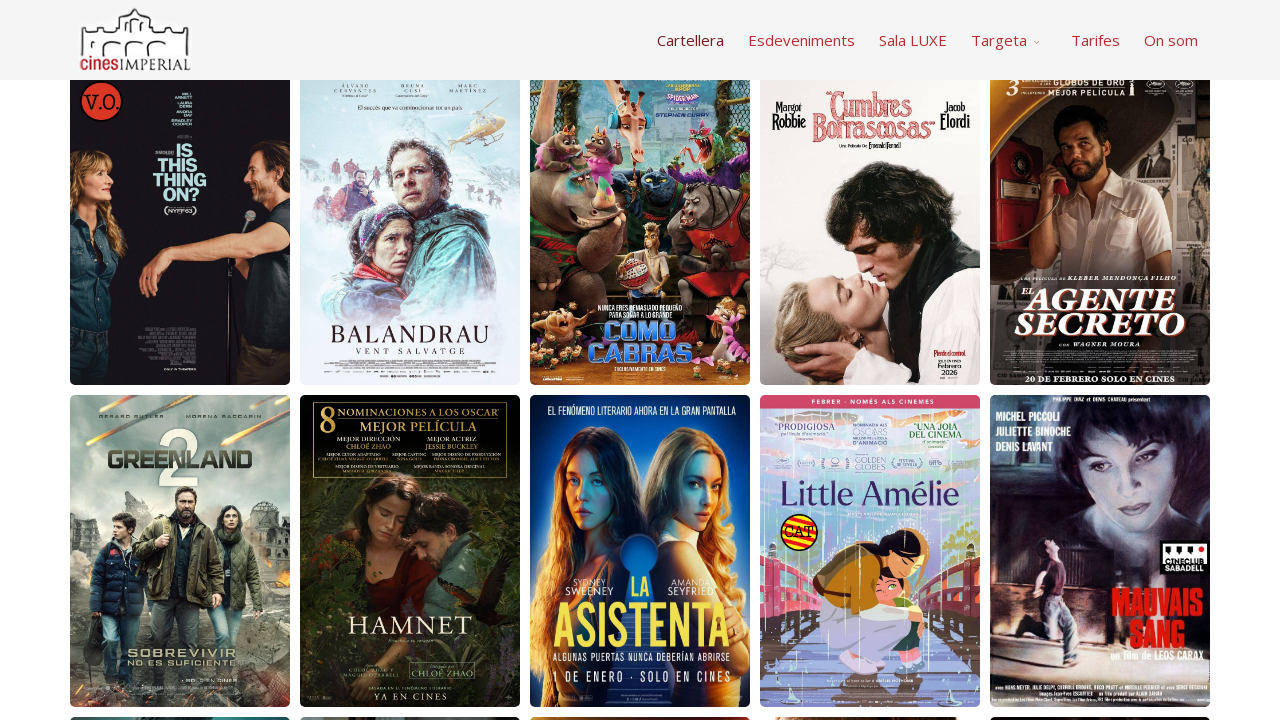